Navigates to the demo e-commerce store and verifies the page URL and title are correct

Starting URL: https://www.demoblaze.com/index.html

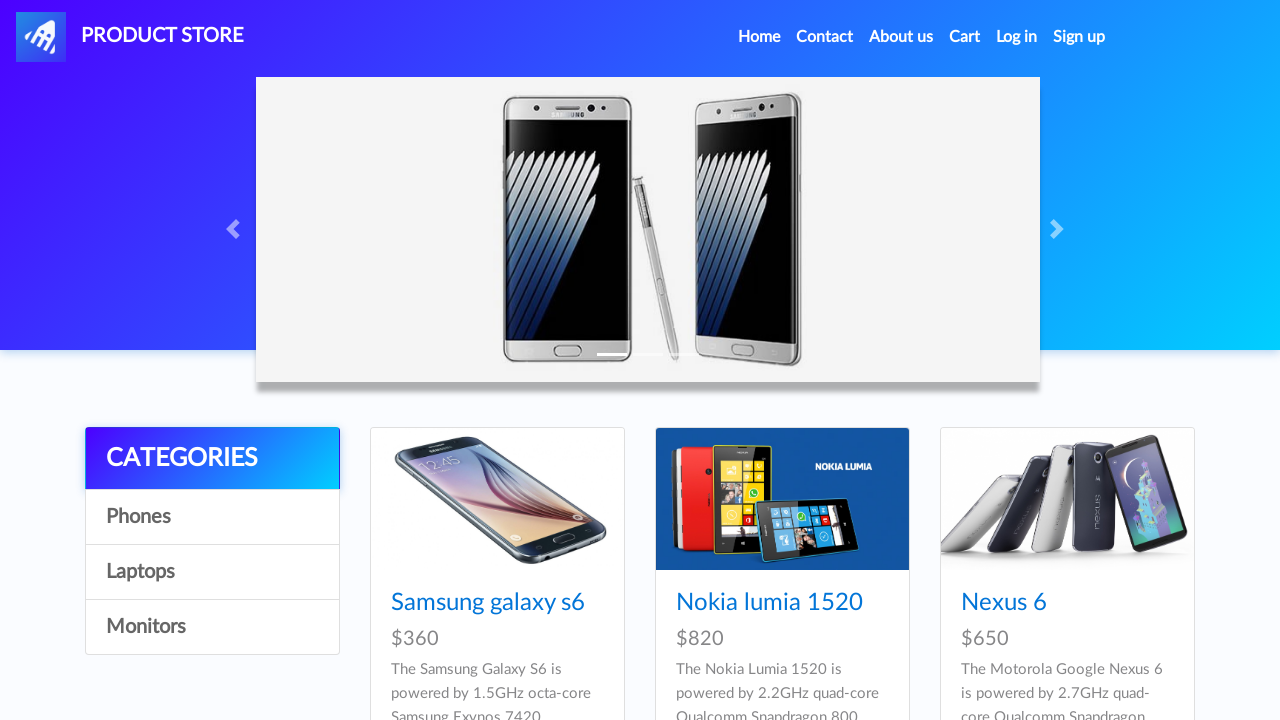

Navigated to DemoBlaze e-commerce store homepage
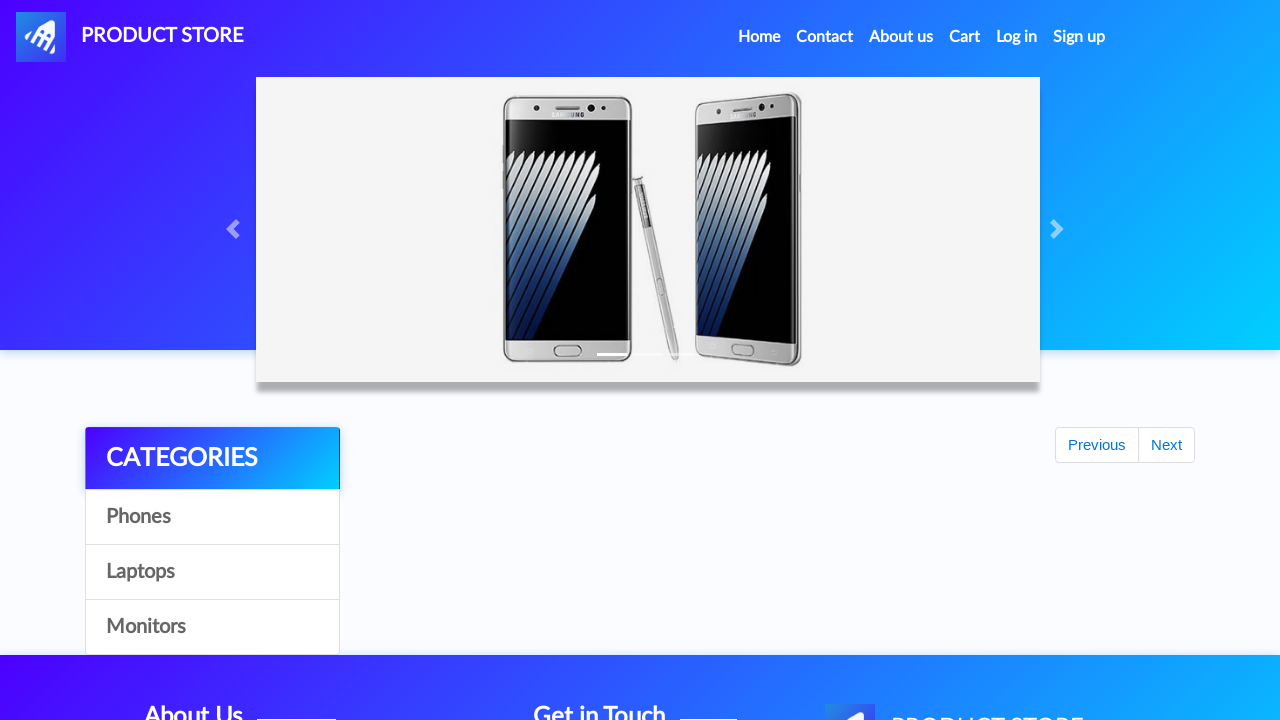

Verified page URL is correct: https://www.demoblaze.com/index.html
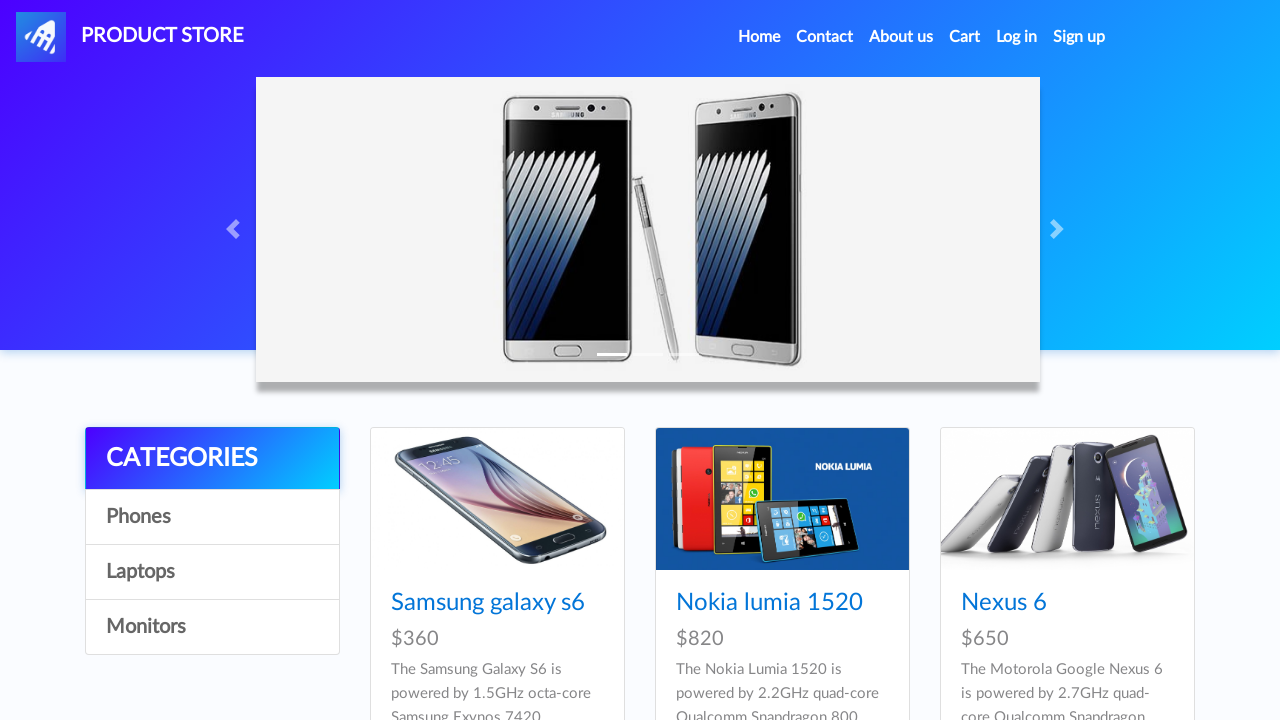

Verified page title is 'STORE'
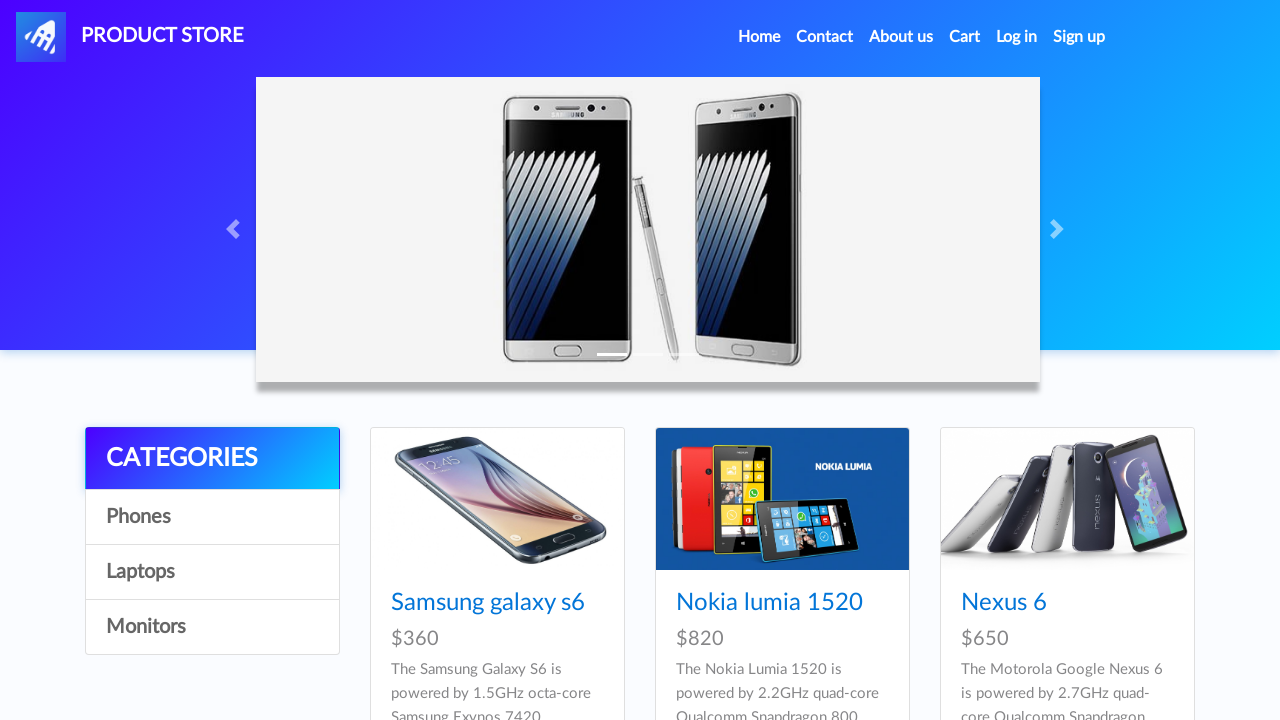

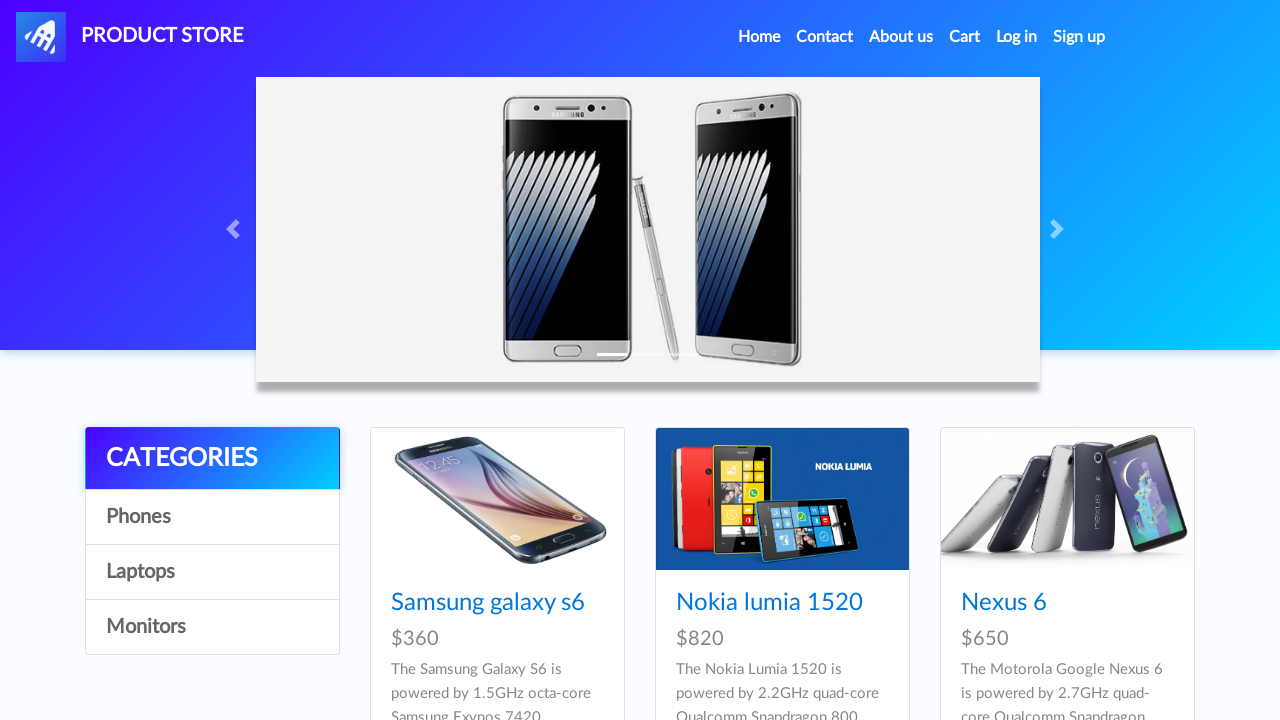